Verifies that the page source contains the text "DuckDuckGo"

Starting URL: https://duckduckgo.com/

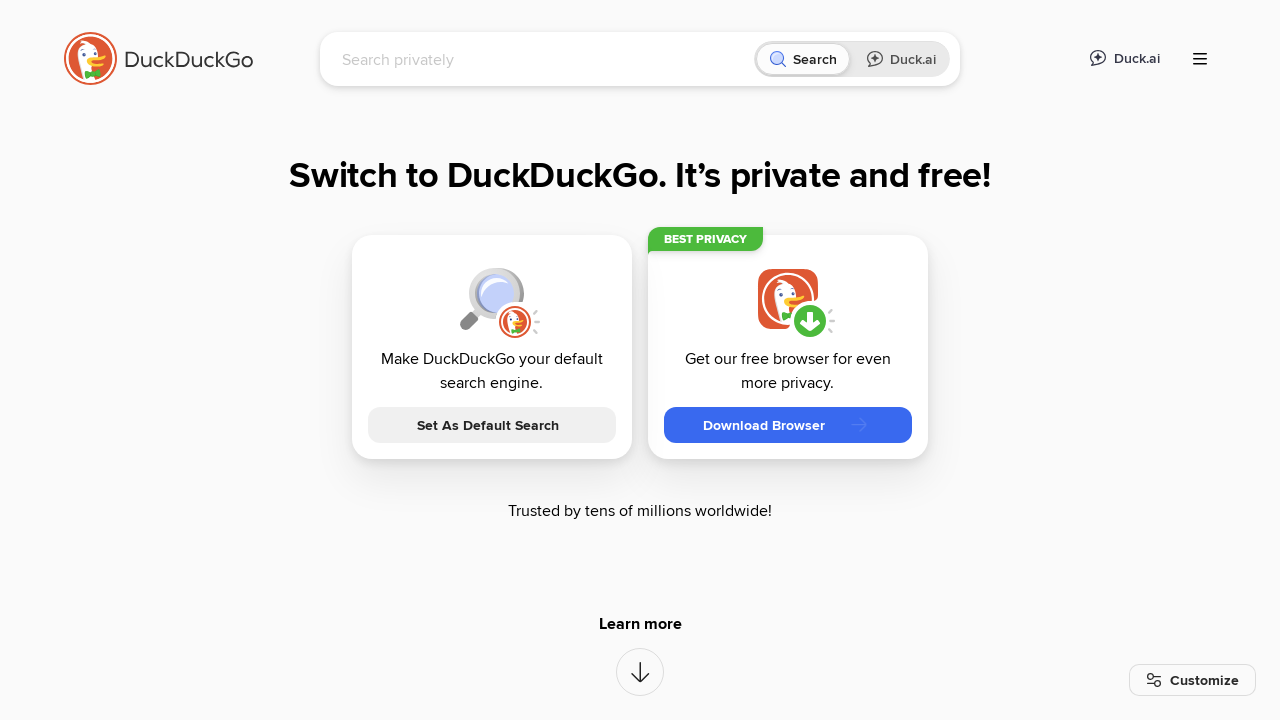

Retrieved page content
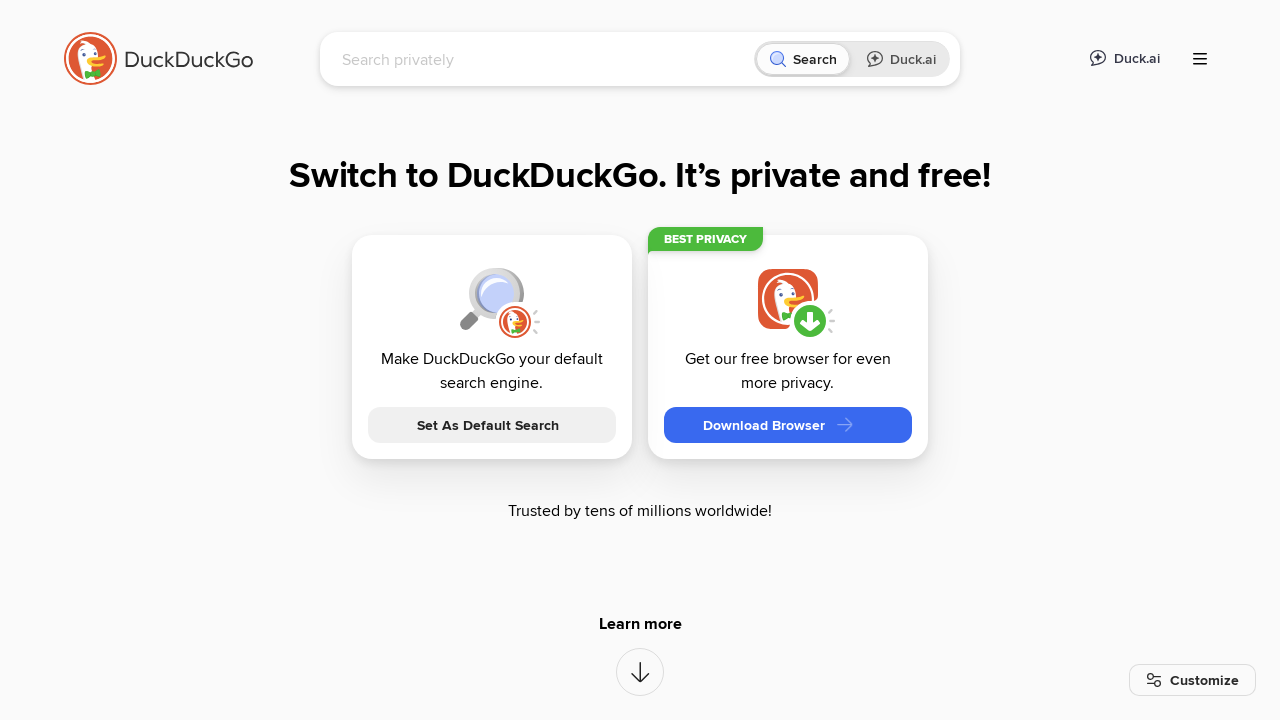

Verified page source contains 'DuckDuckGo'
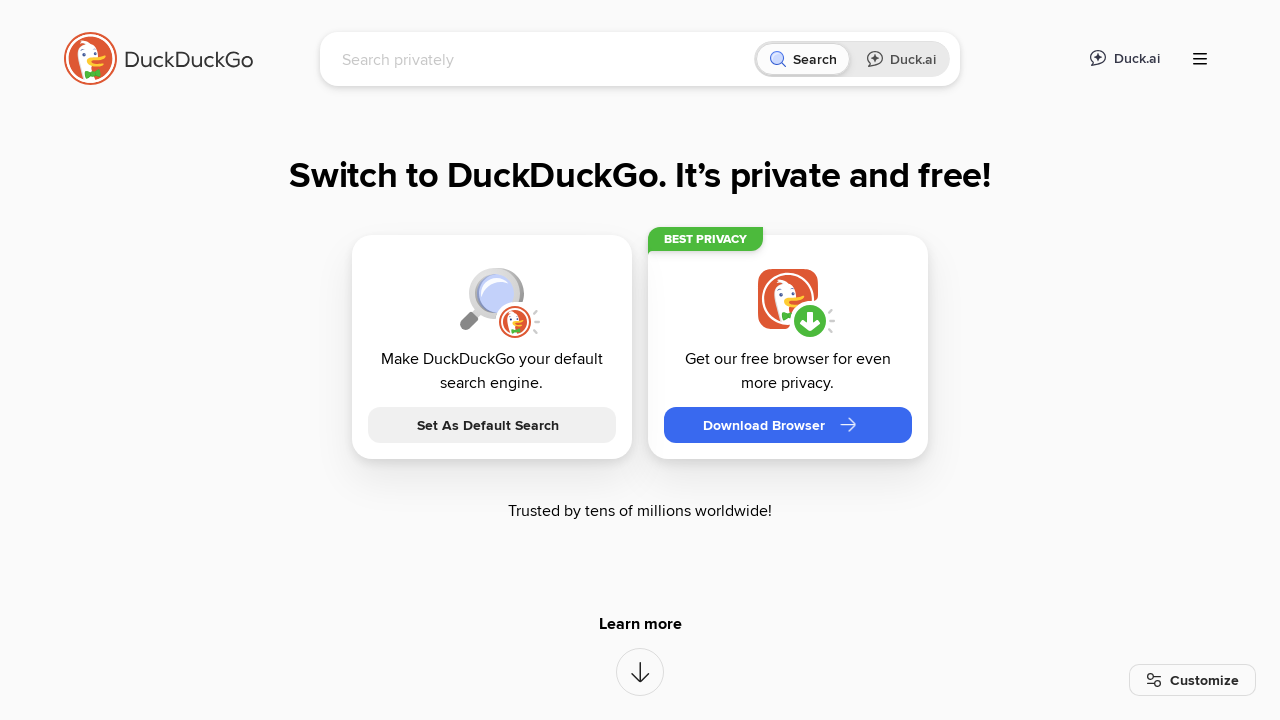

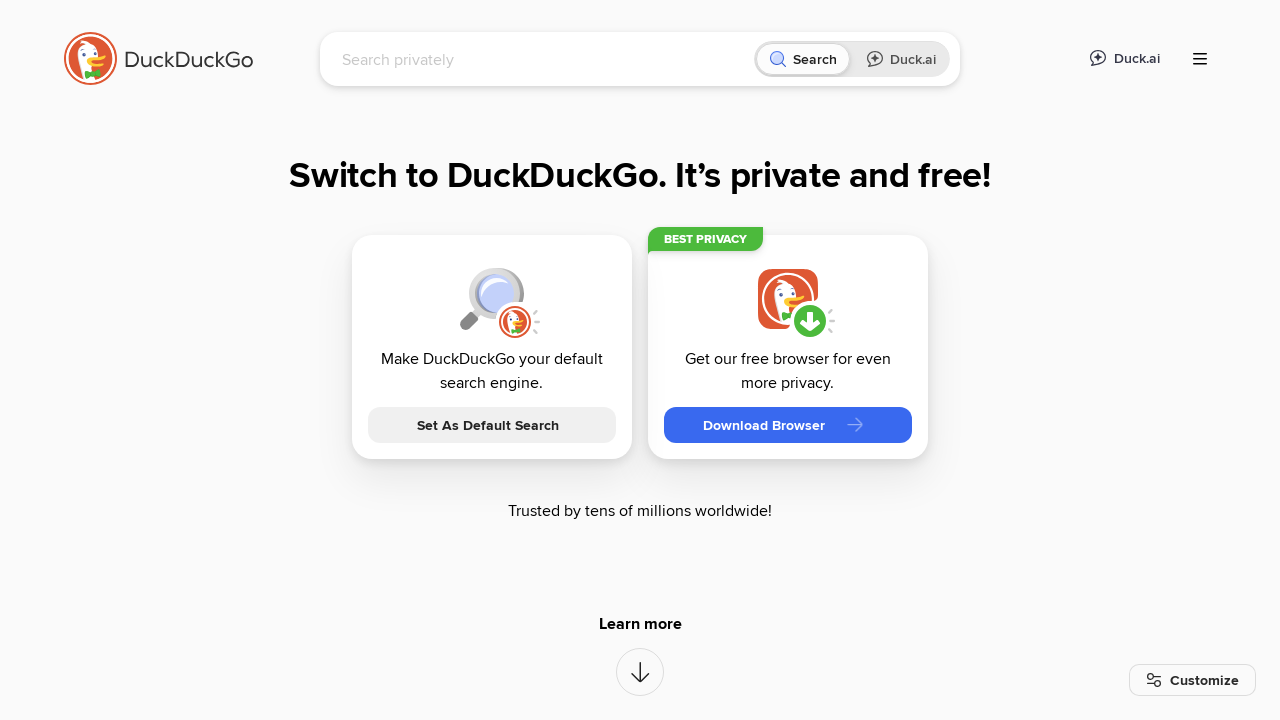